Tests opening a small modal dialog, closing it, and verifying the large modal button is still visible

Starting URL: https://demoqa.com/modal-dialogs

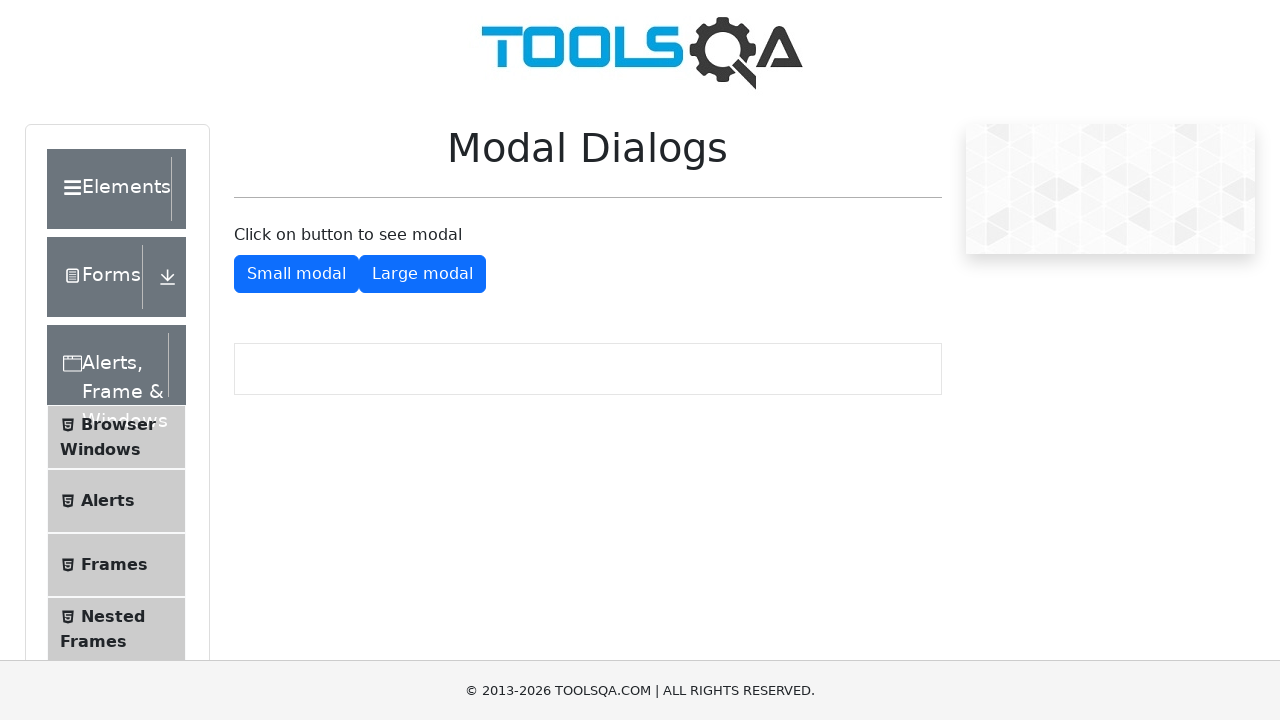

Clicked button to open small modal dialog at (296, 274) on #showSmallModal
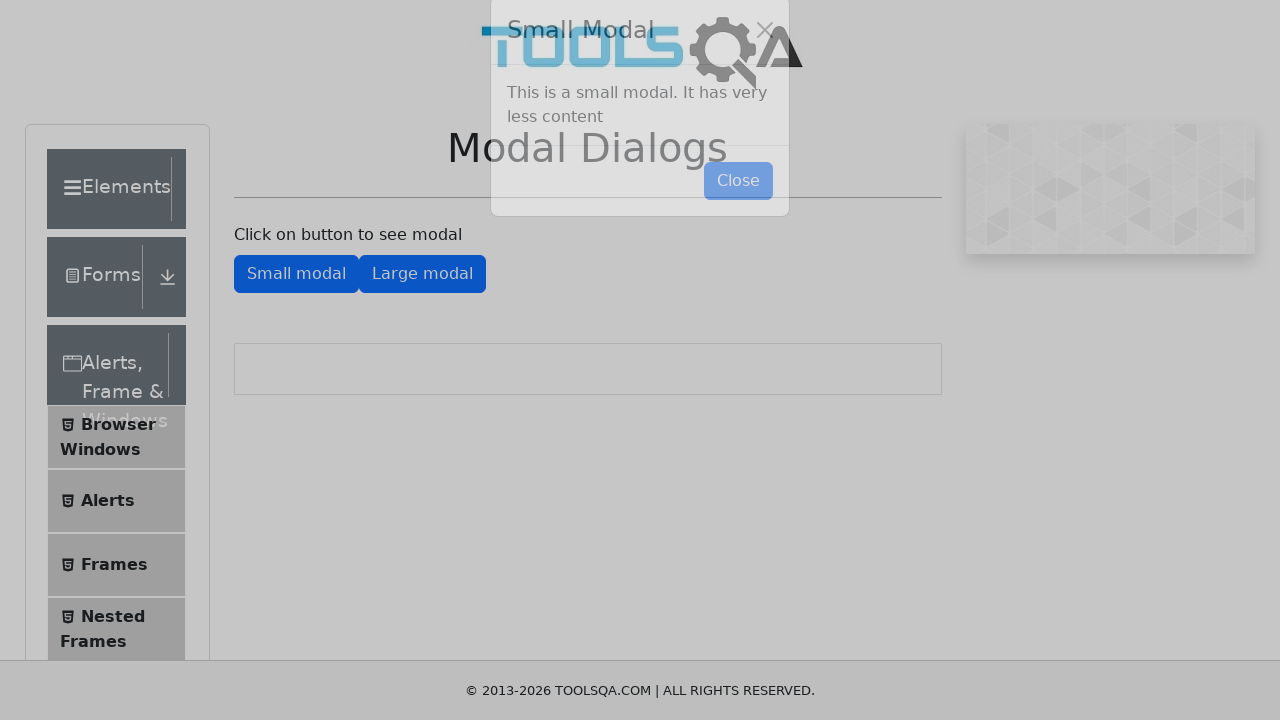

Clicked button to close small modal dialog at (738, 214) on #closeSmallModal
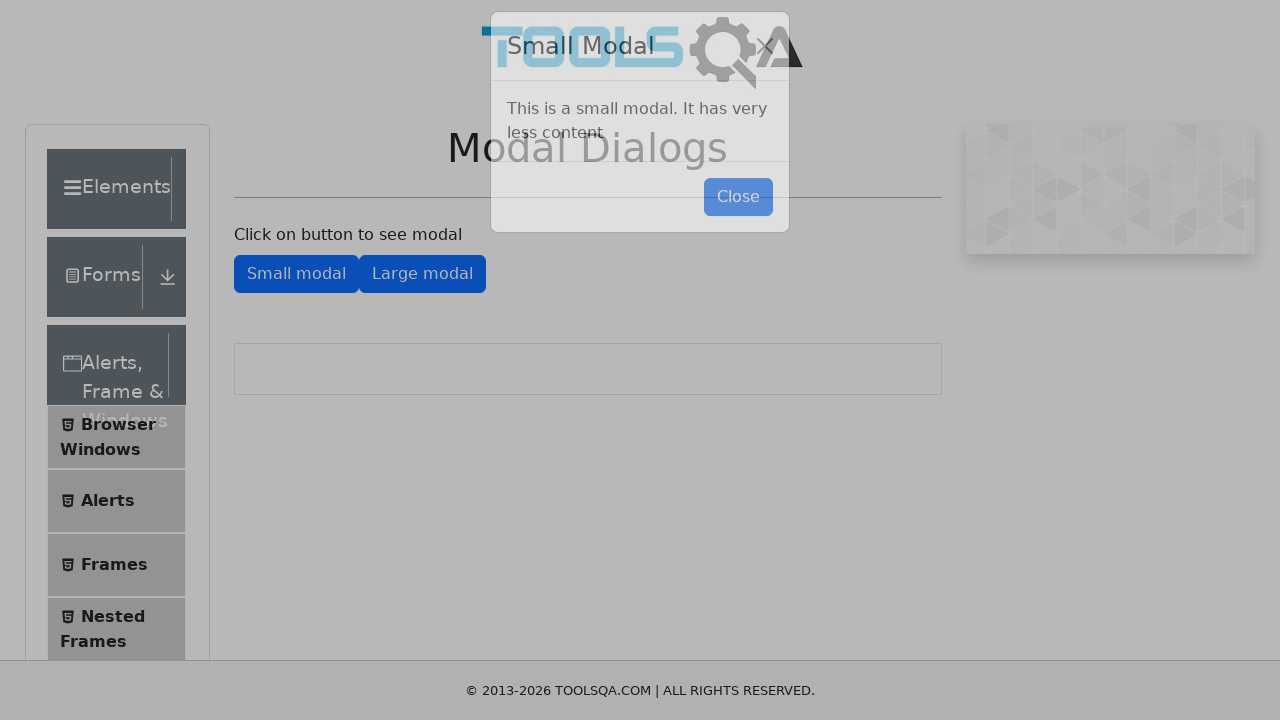

Verified large modal button is visible after closing small modal
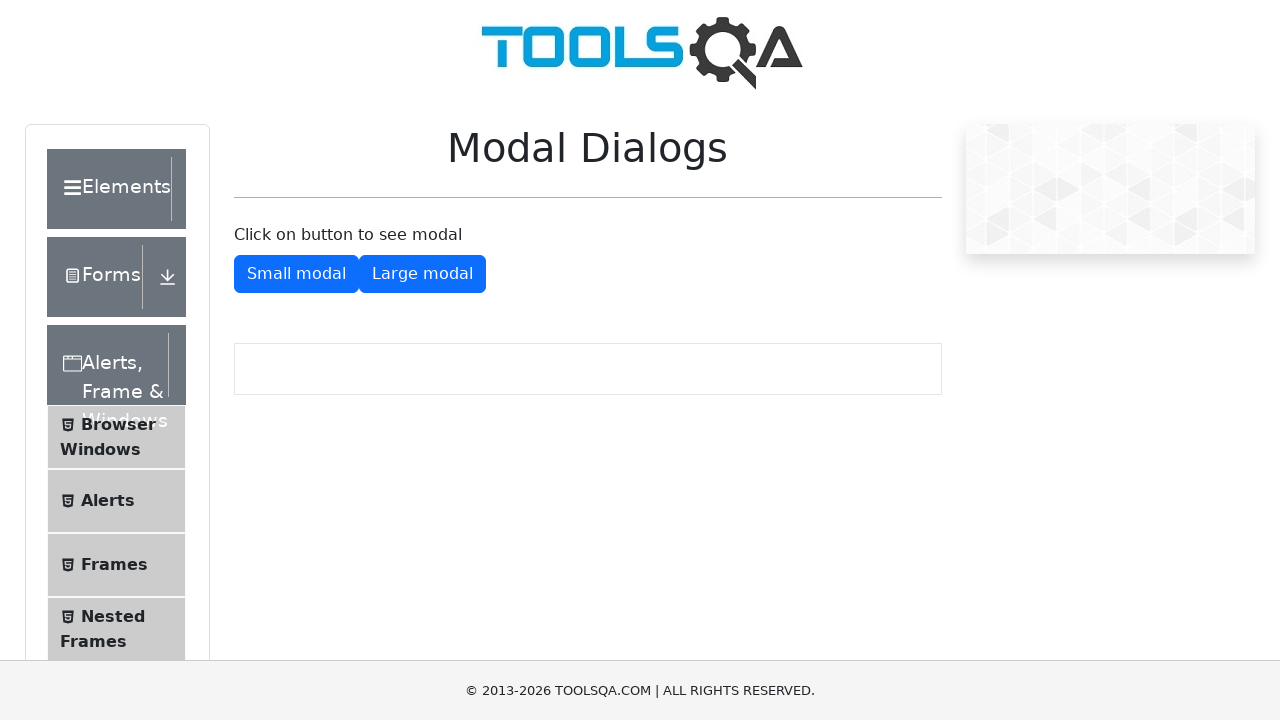

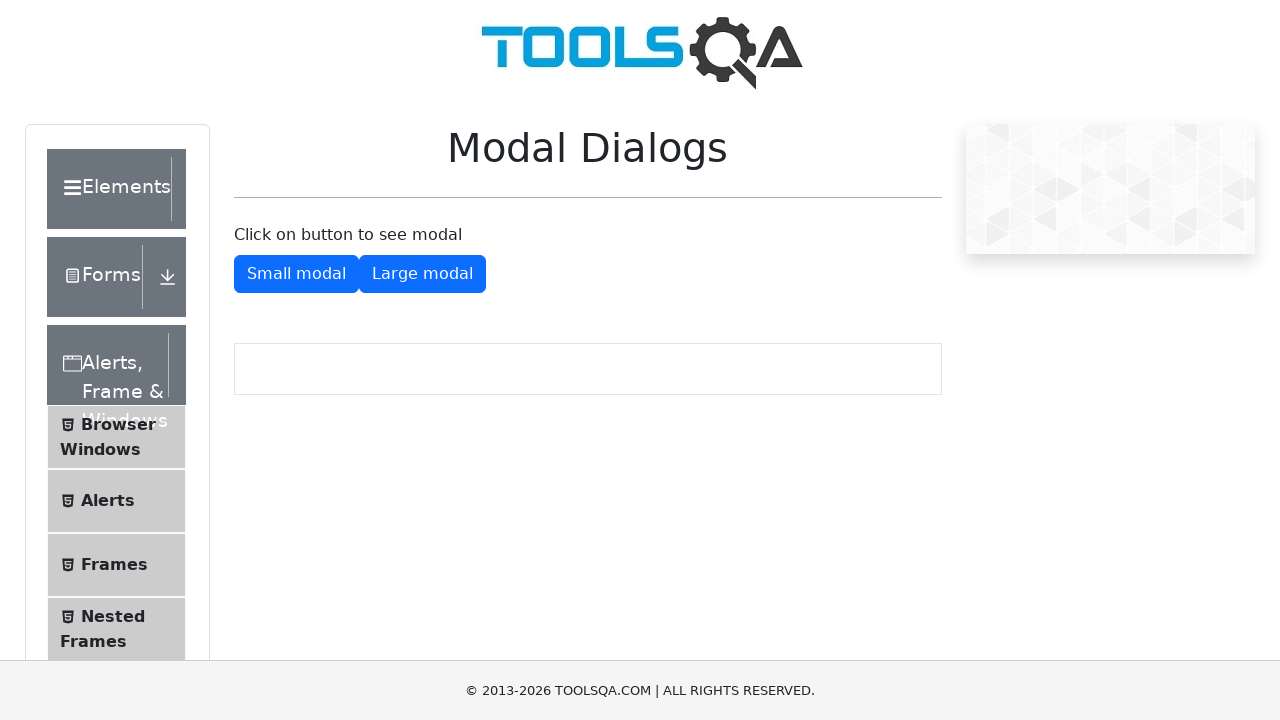